Tests JavaScript alert handling by clicking the first alert button, accepting the alert, and verifying the result message shows "You successfully clicked an alert"

Starting URL: https://testcenter.techproeducation.com/index.php?page=javascript-alerts

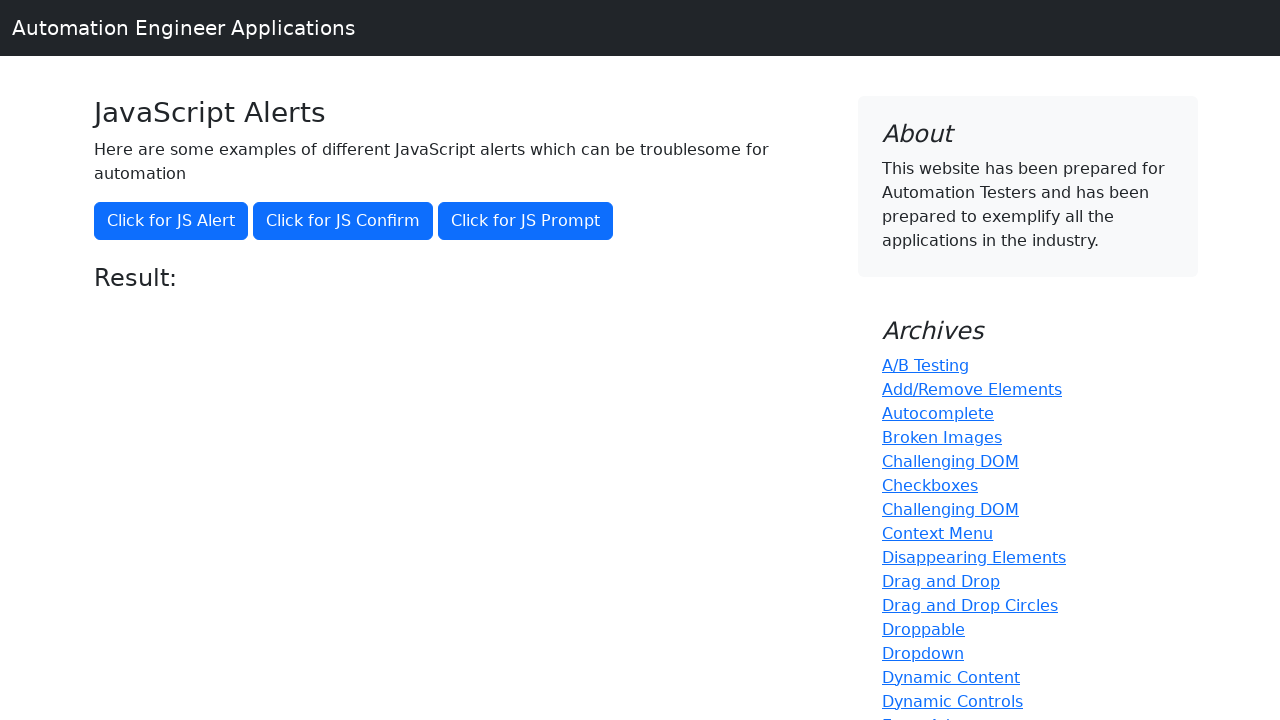

Clicked the first alert button to trigger JavaScript alert at (171, 221) on xpath=//*[text()='Click for JS Alert']
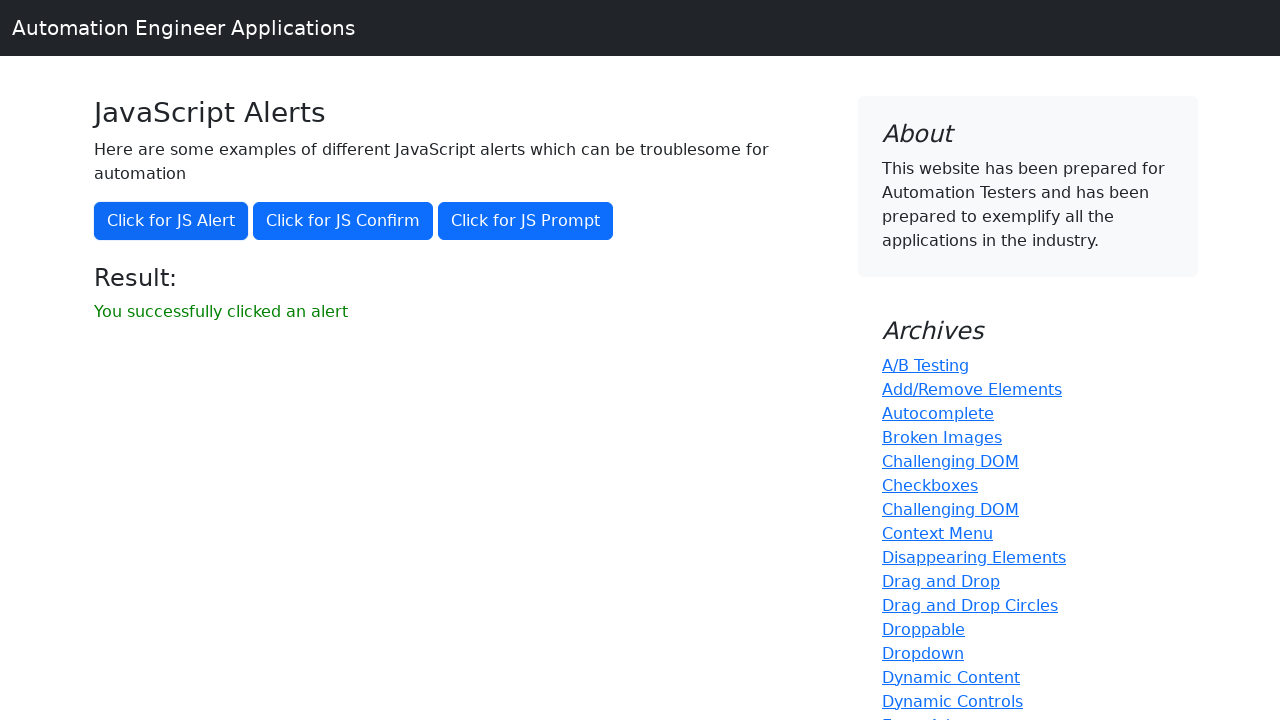

Set up dialog handler to accept alerts
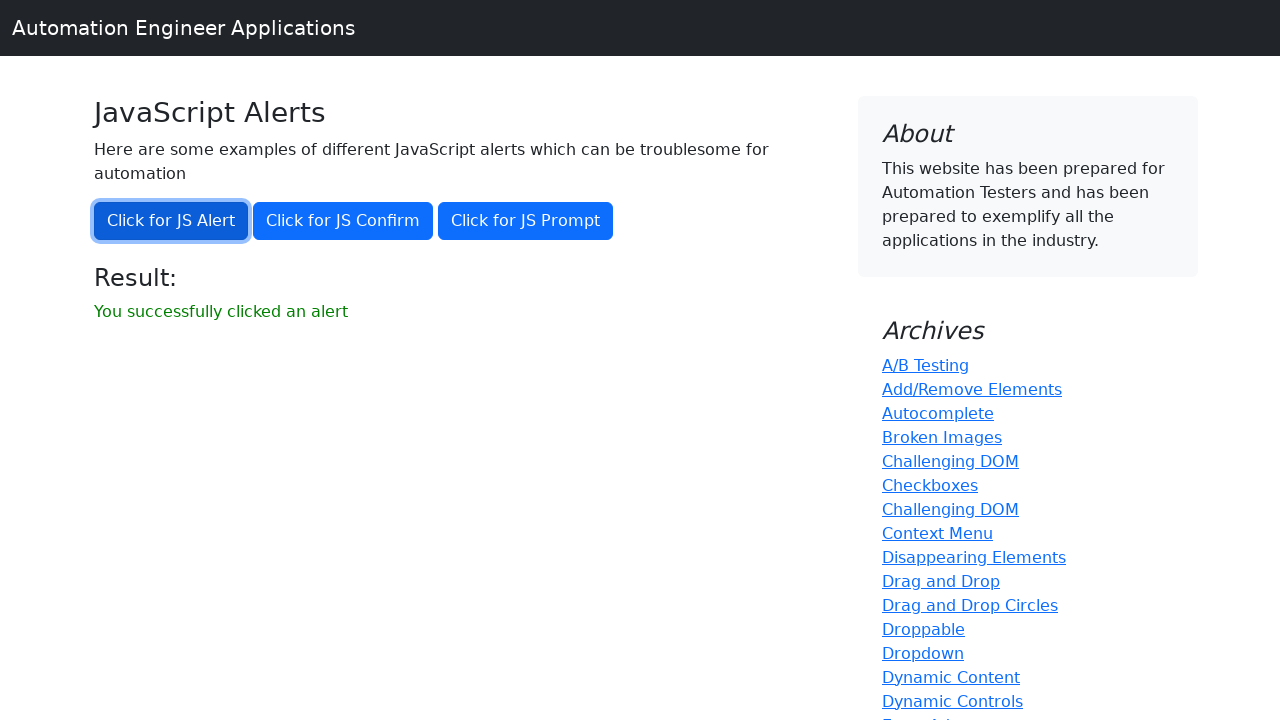

Clicked the alert button again with dialog handler active at (171, 221) on xpath=//*[text()='Click for JS Alert']
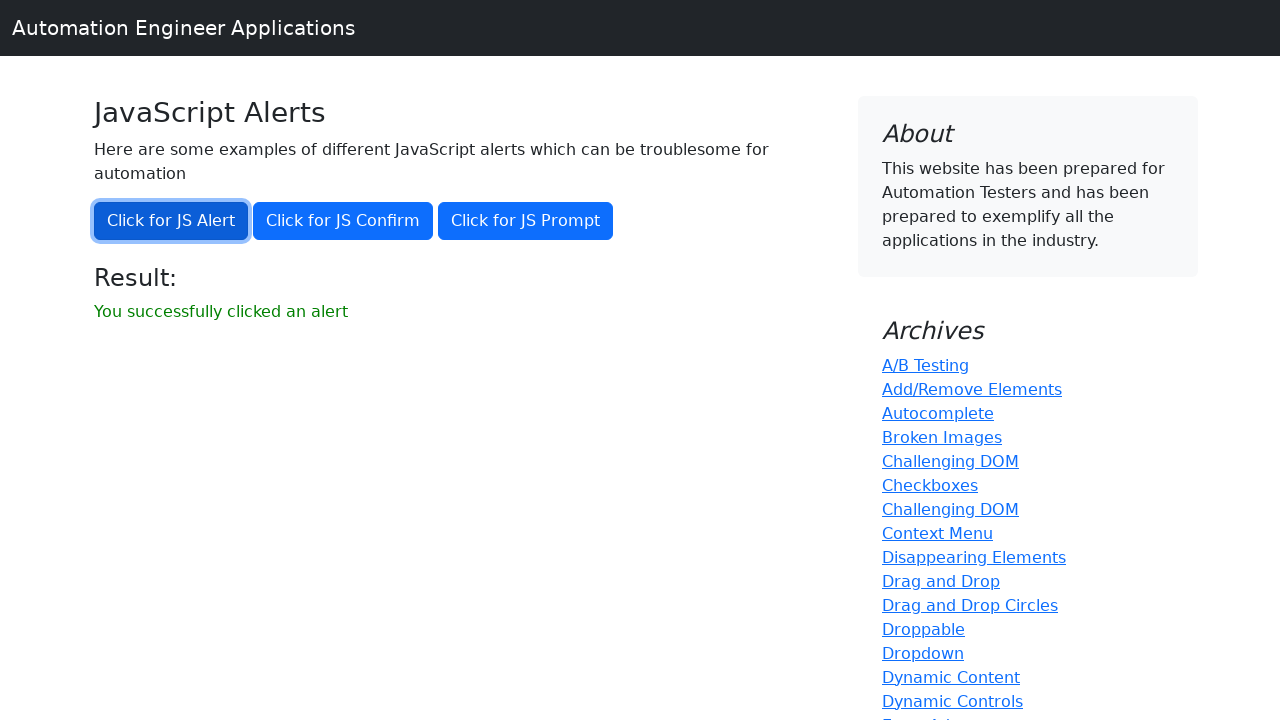

Waited for result message to appear
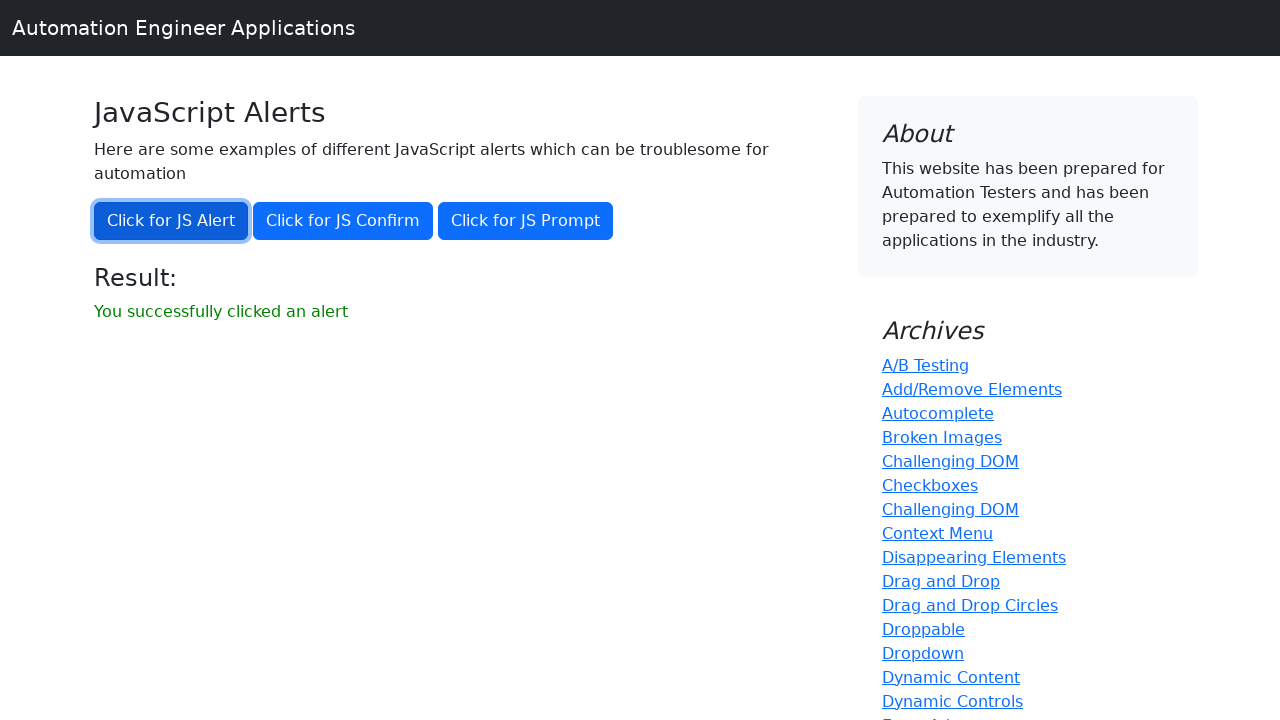

Retrieved result message text
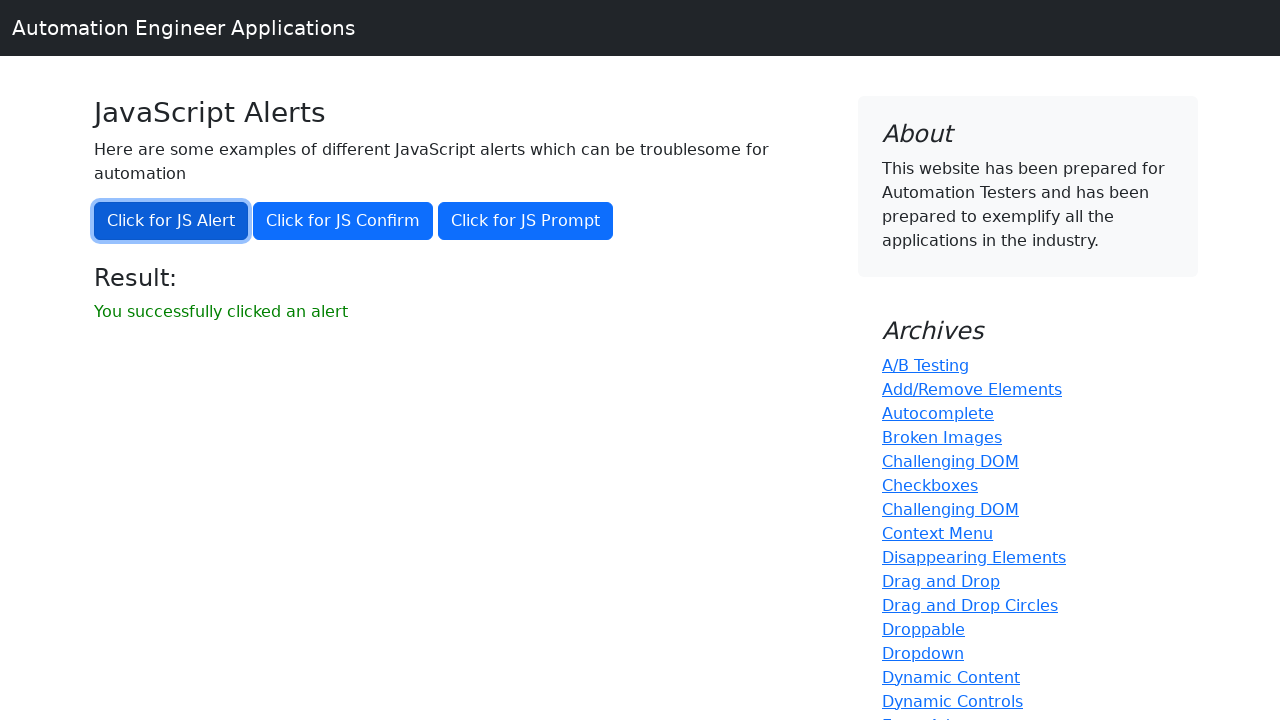

Verified result message shows 'You successfully clicked an alert'
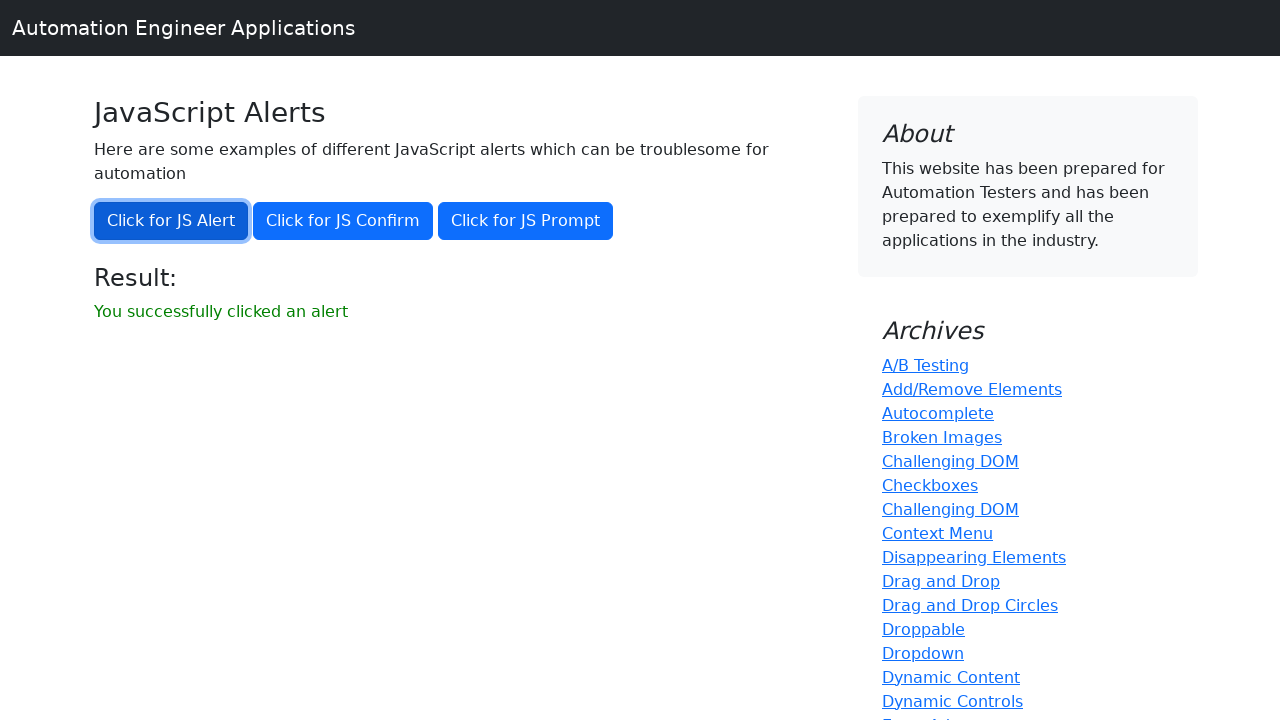

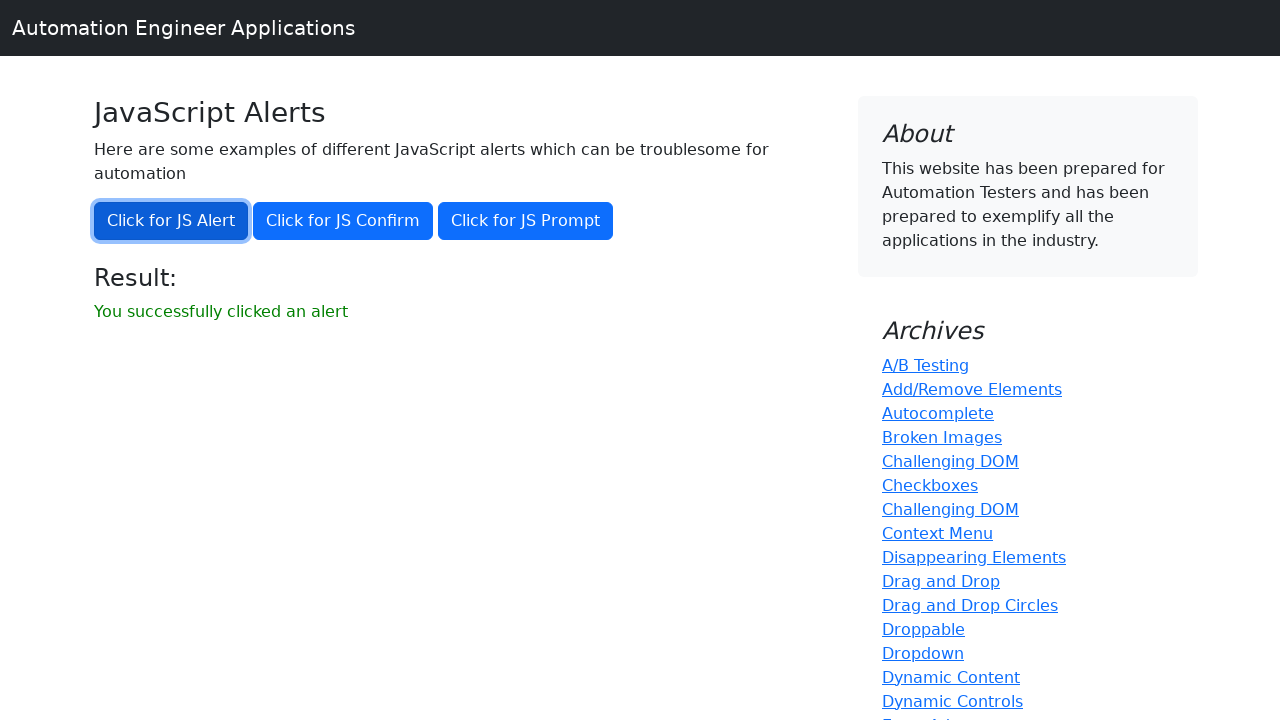